Solves a mathematical captcha by extracting a value from an element attribute, calculating a formula, and submitting the form with checkbox and radio button selections

Starting URL: http://suninjuly.github.io/get_attribute.html

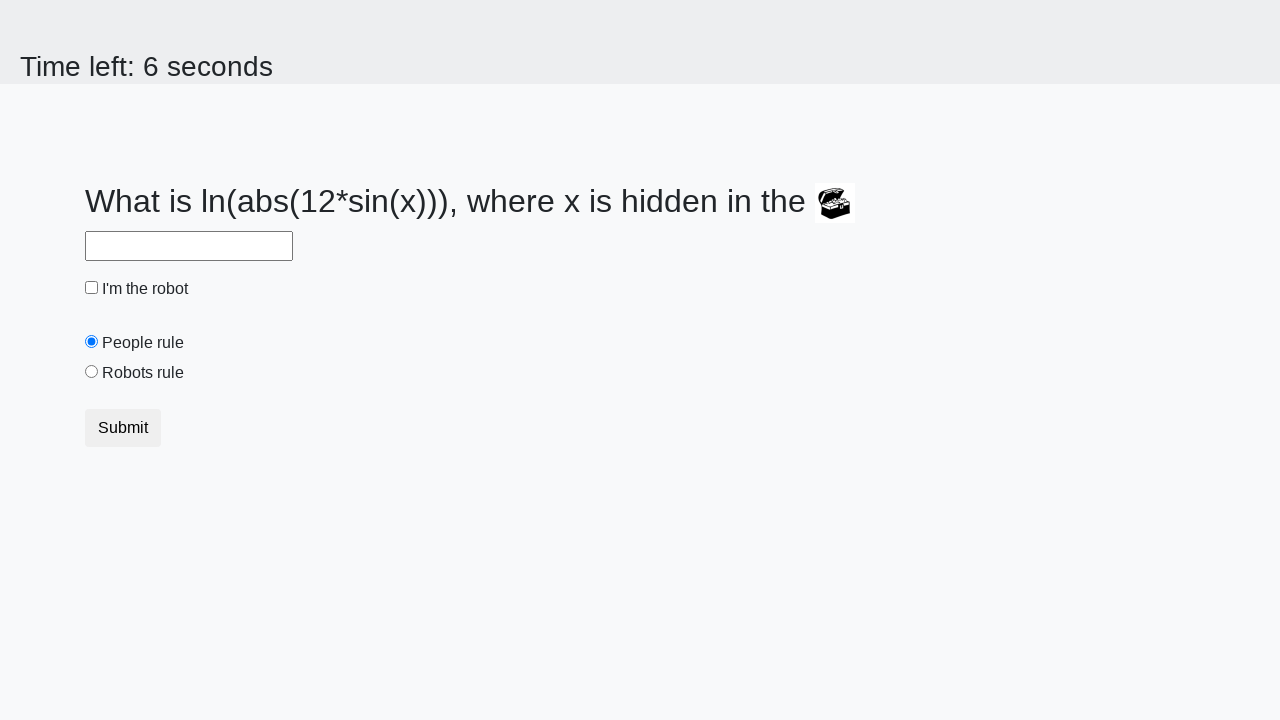

Located the treasure element
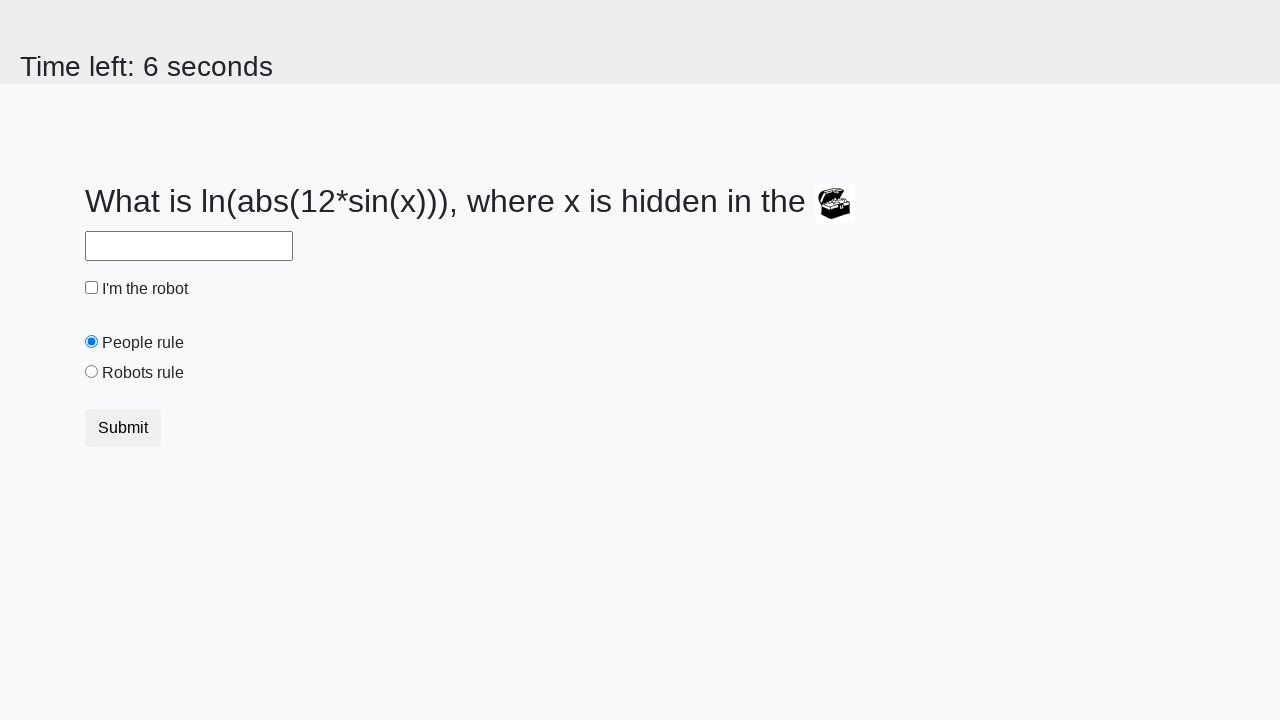

Retrieved valuex attribute from treasure element
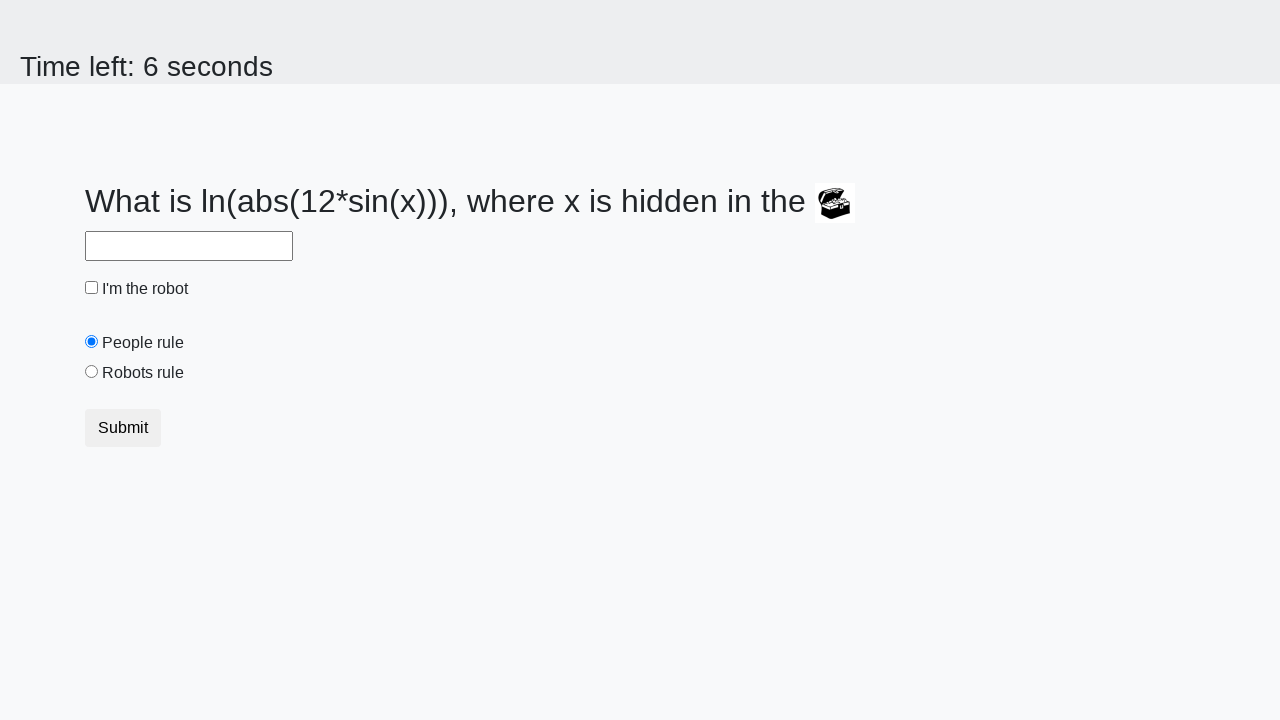

Converted valuex to integer: 707
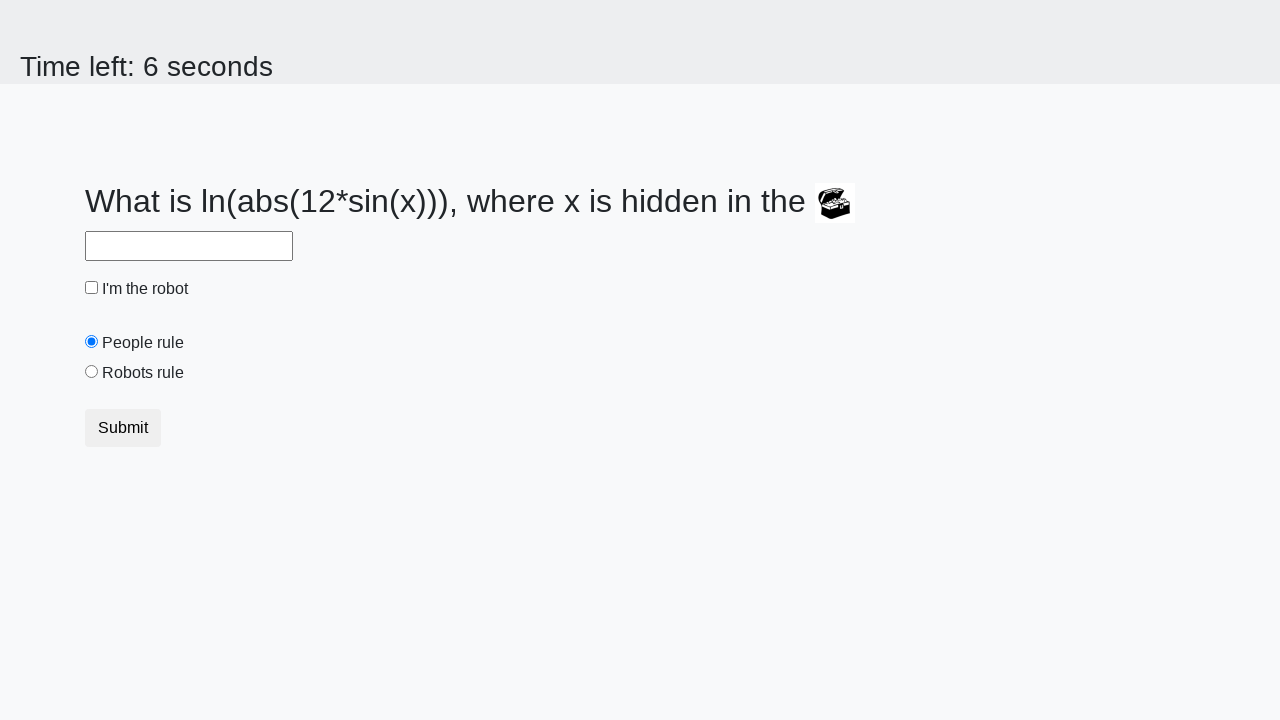

Calculated formula result: 0.5271848694506351
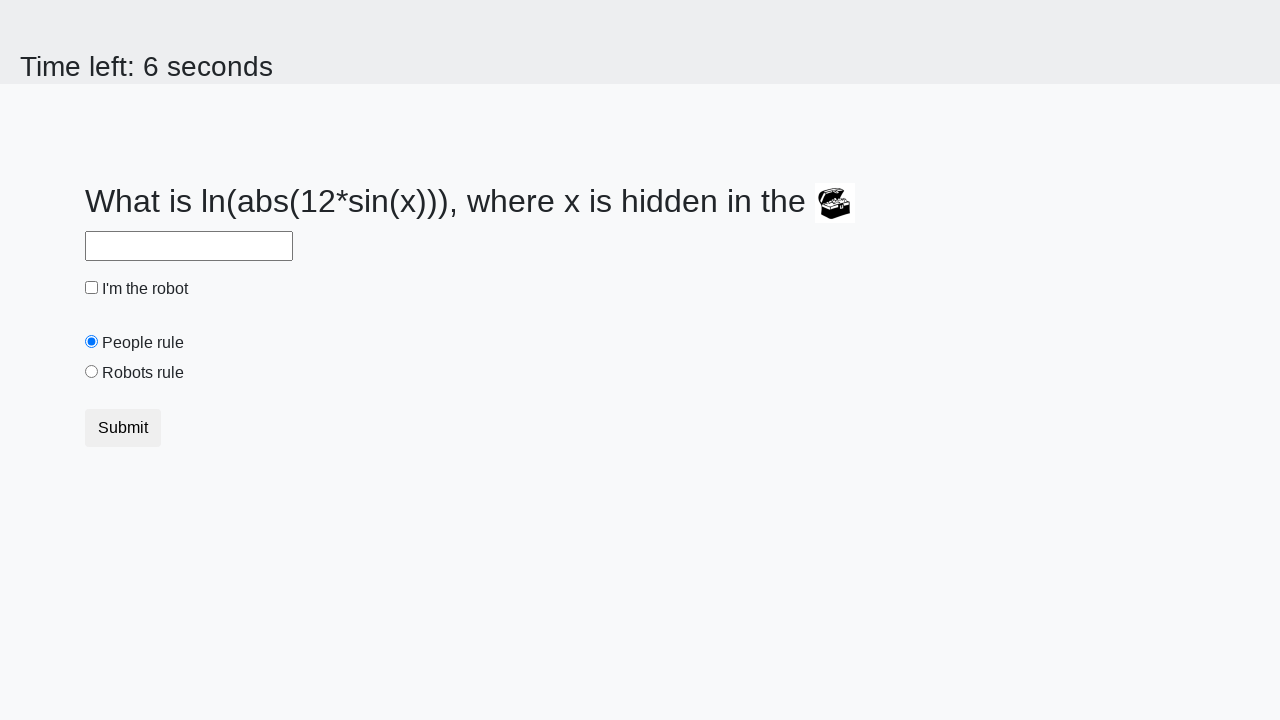

Filled answer field with calculated value: 0.5271848694506351 on #answer
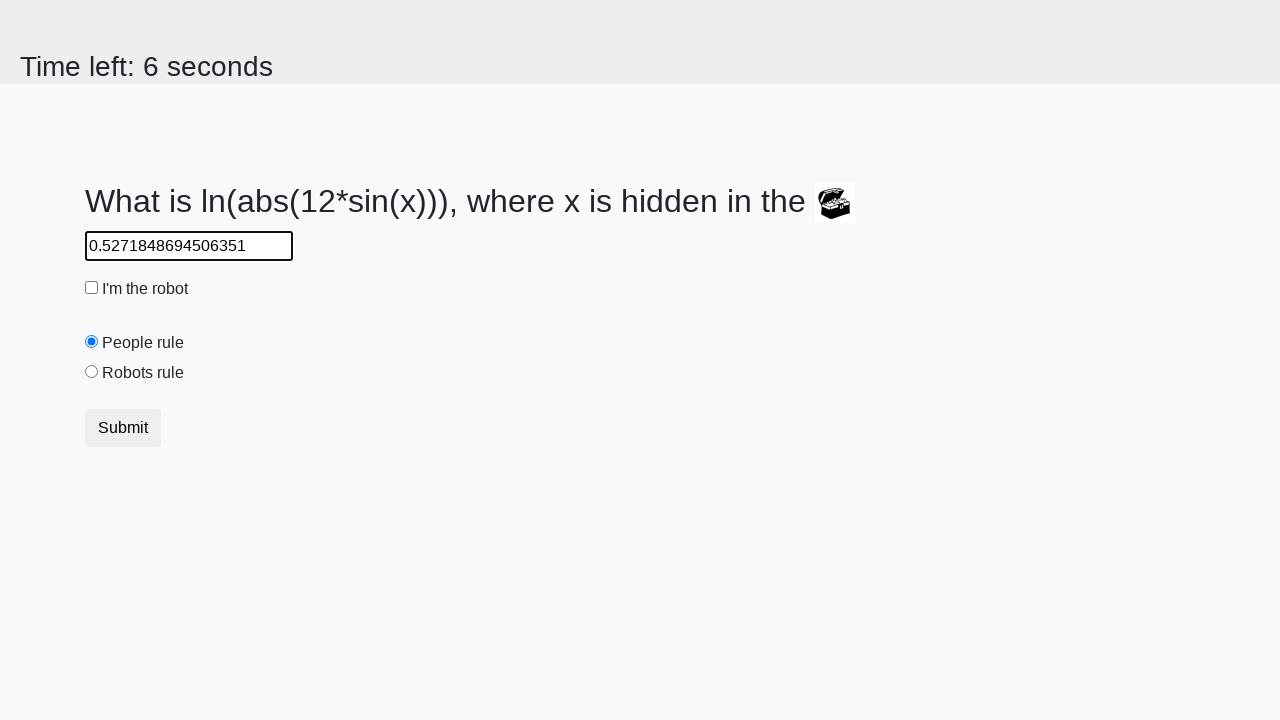

Clicked the 'I'm the robot' checkbox at (92, 288) on #robotCheckbox
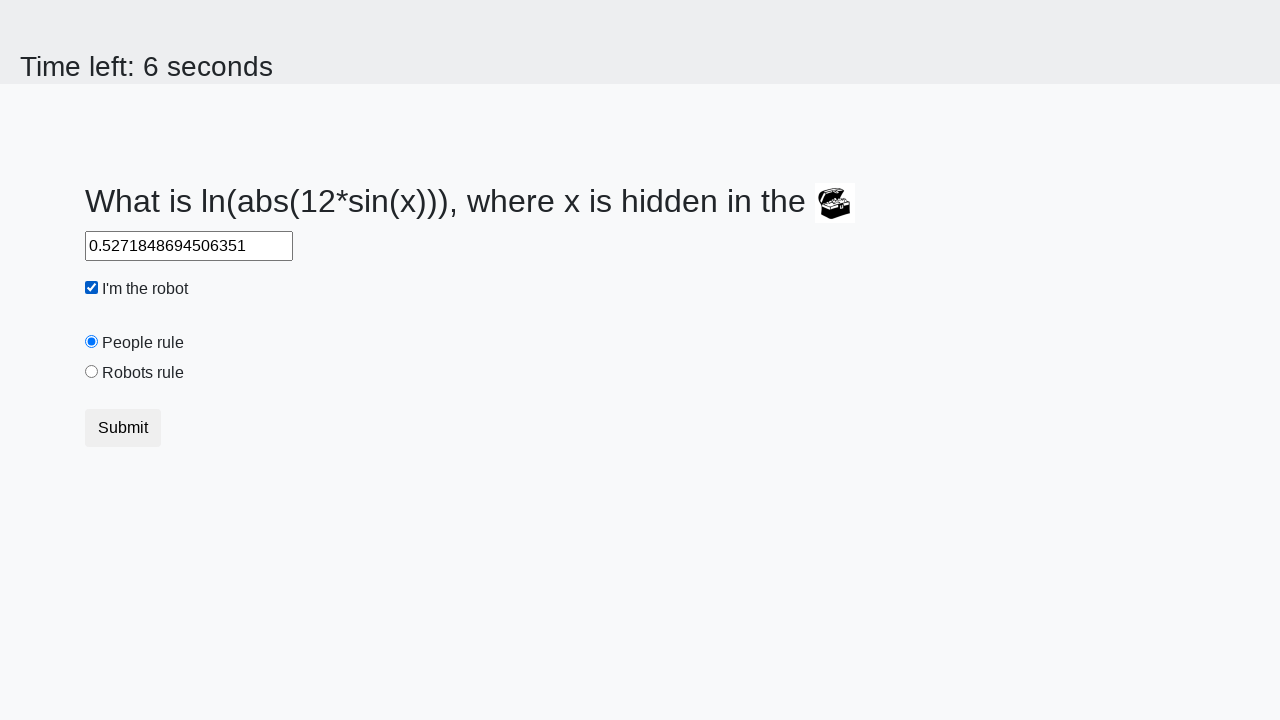

Selected the 'Robots rule!' radio button at (92, 372) on #robotsRule
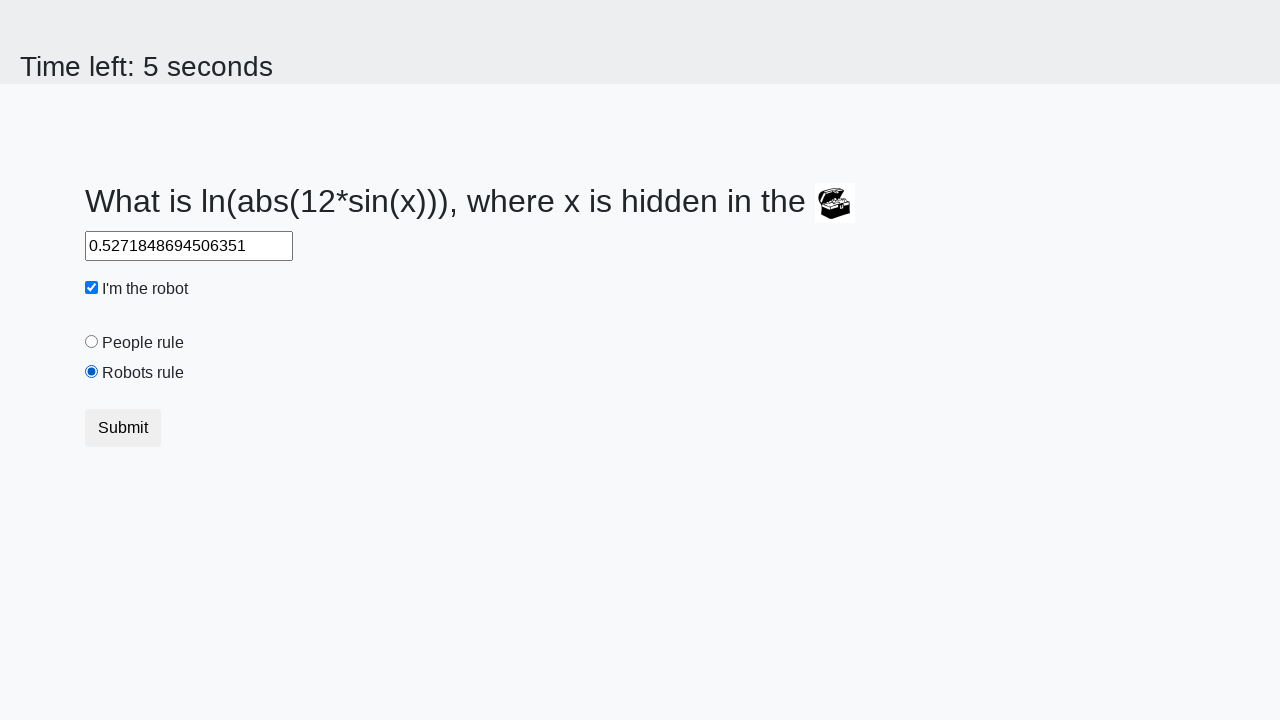

Clicked the submit button at (123, 428) on button.btn
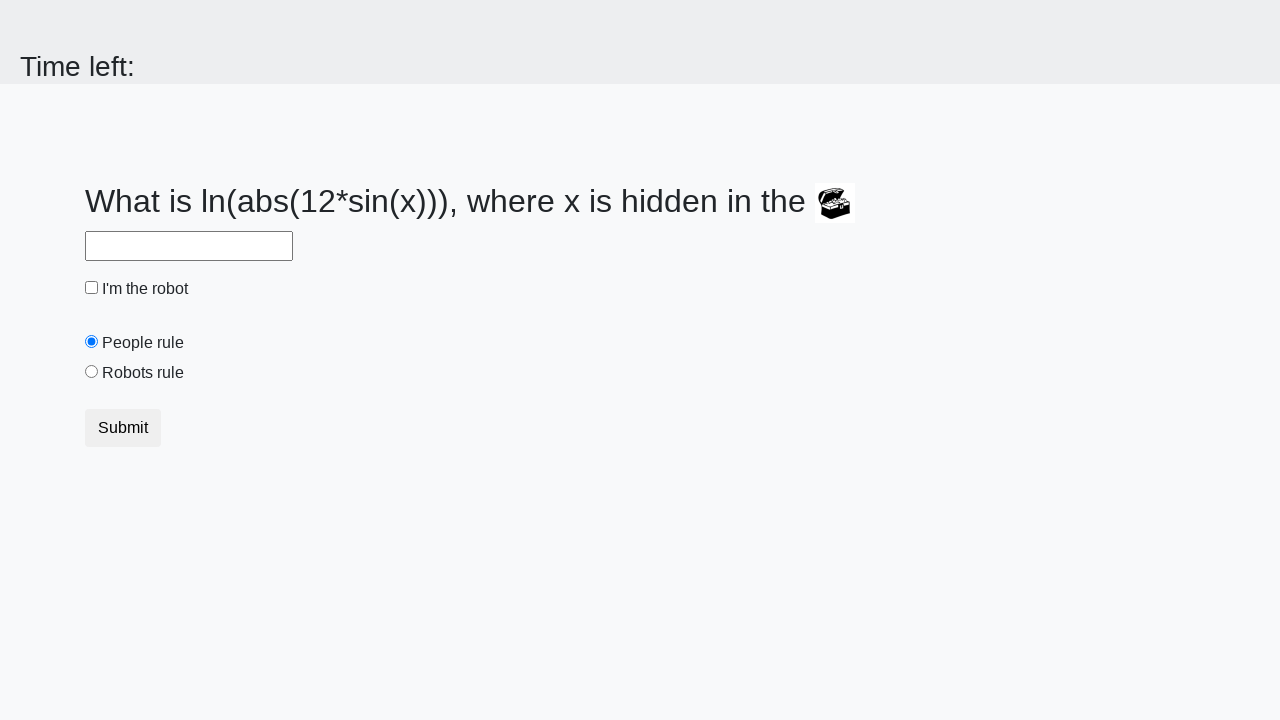

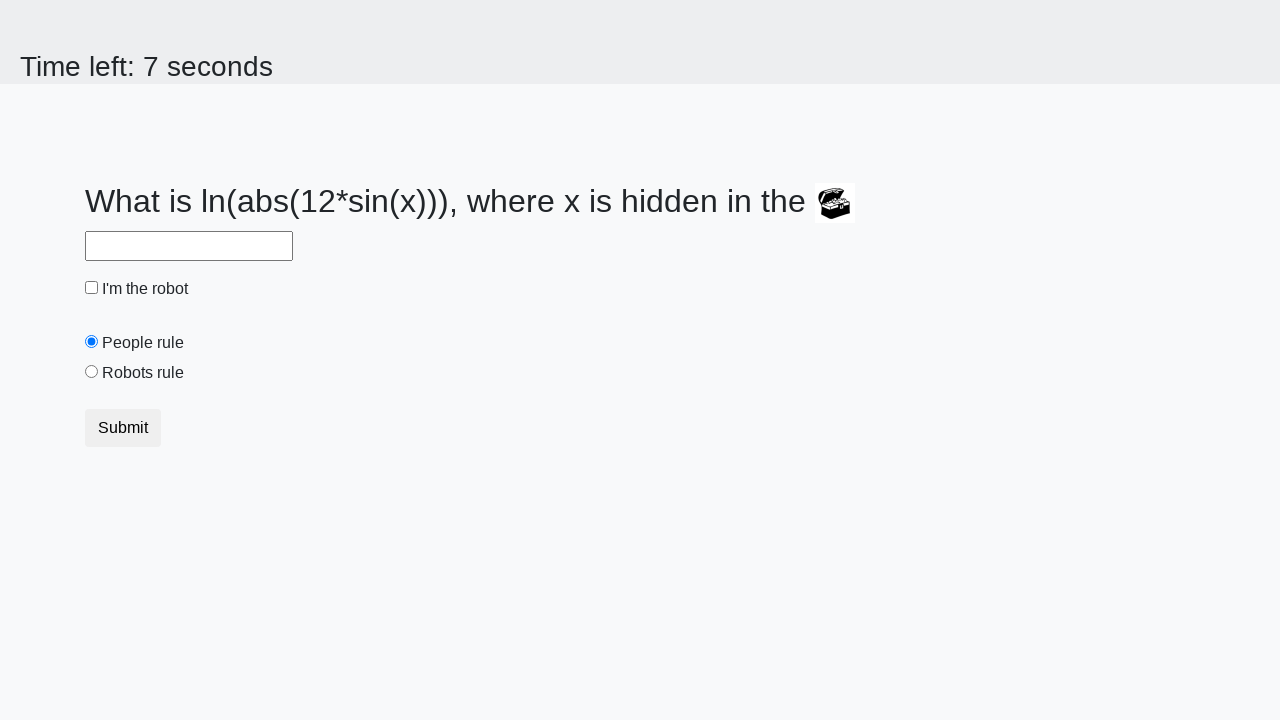